Solves a math problem by extracting a value from the page, calculating a mathematical function, and submitting the answer along with checkbox selections

Starting URL: http://suninjuly.github.io/math.html

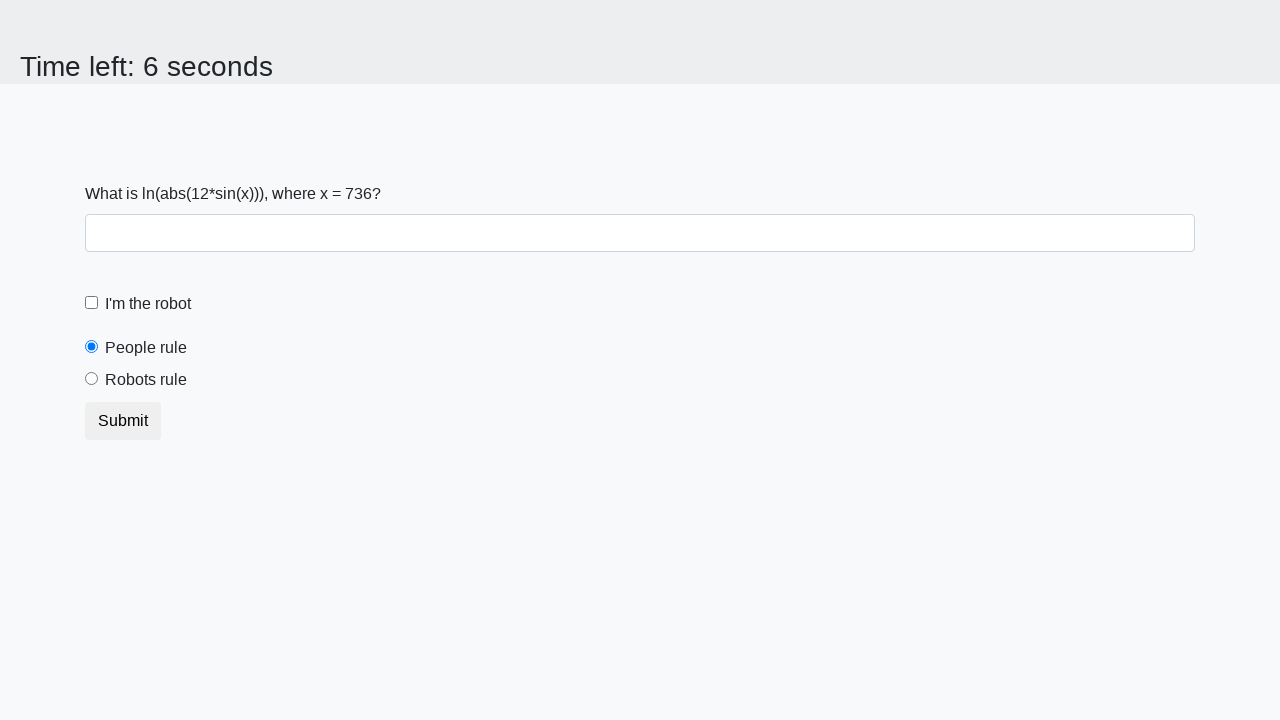

Located the input value element
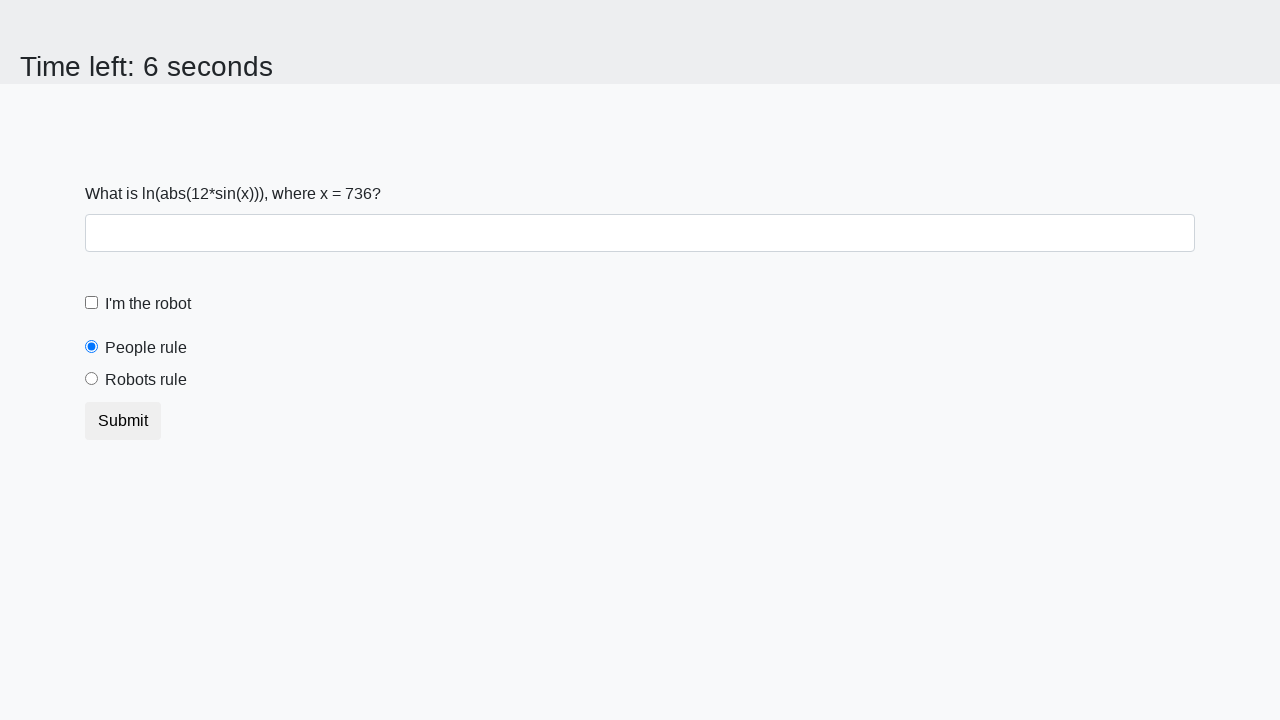

Extracted the x value from the page
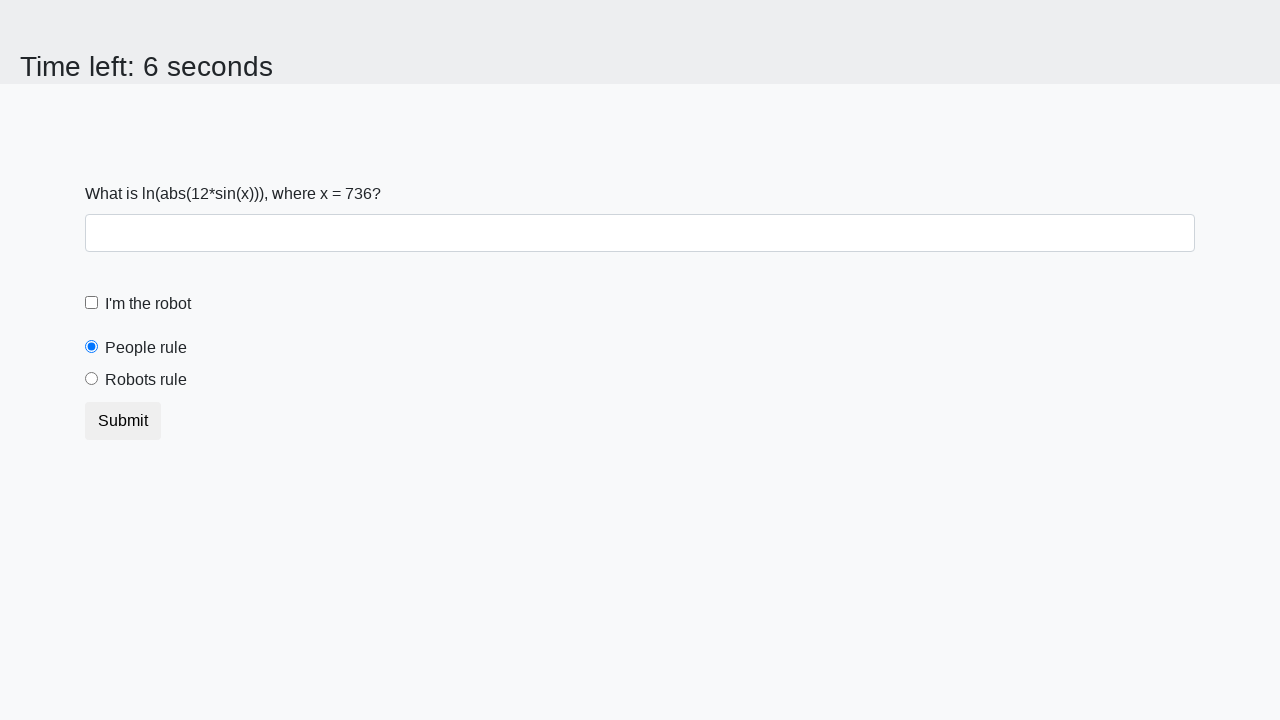

Calculated the mathematical function result
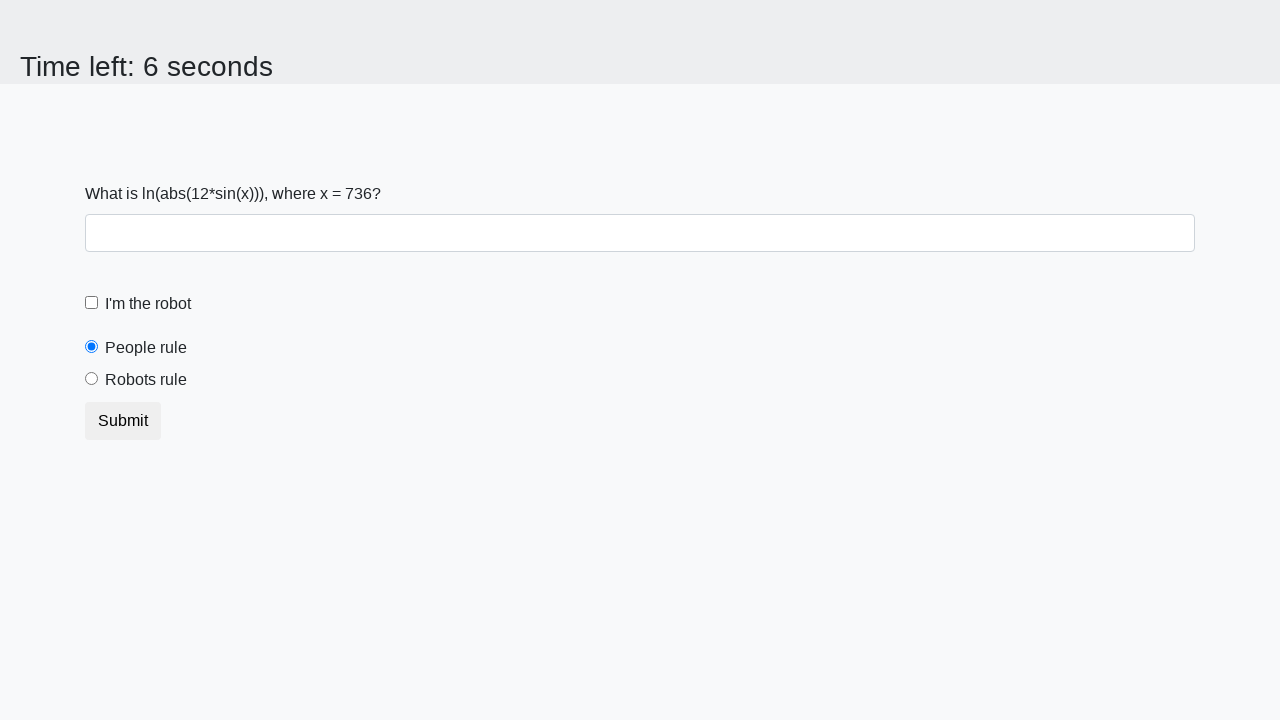

Filled the answer field with calculated value on #answer
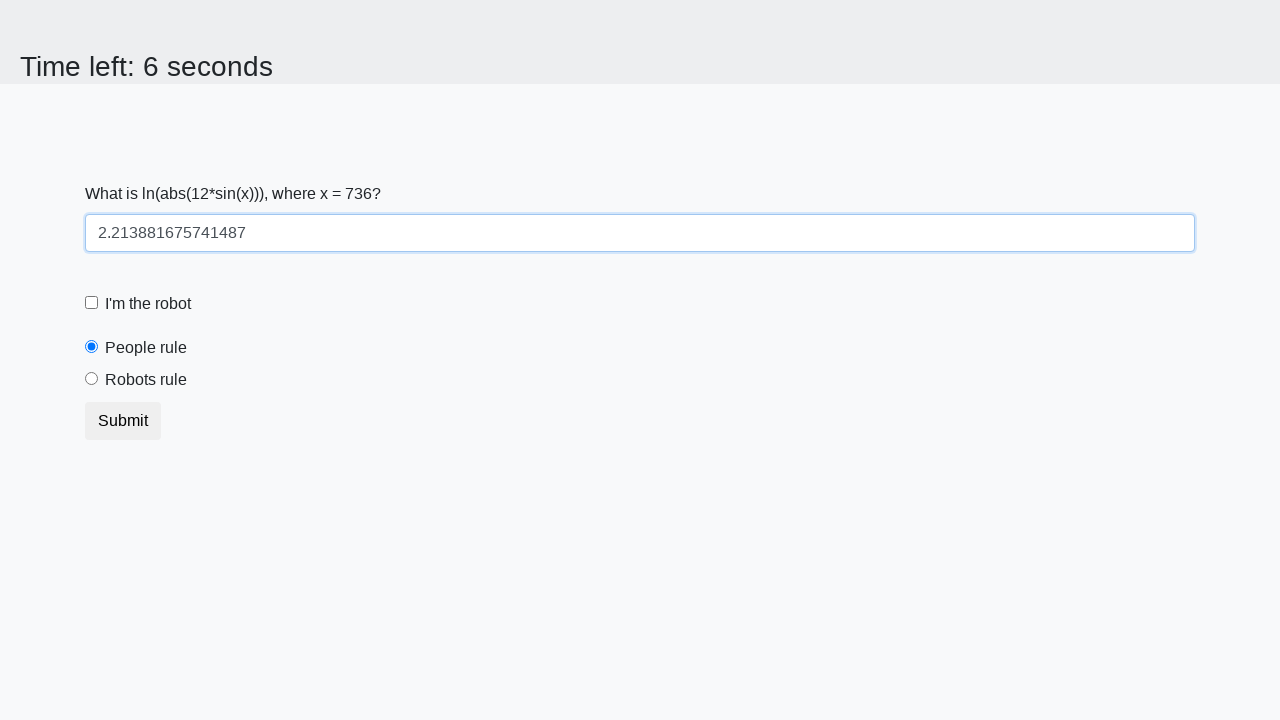

Clicked the robot checkbox at (92, 303) on #robotCheckbox
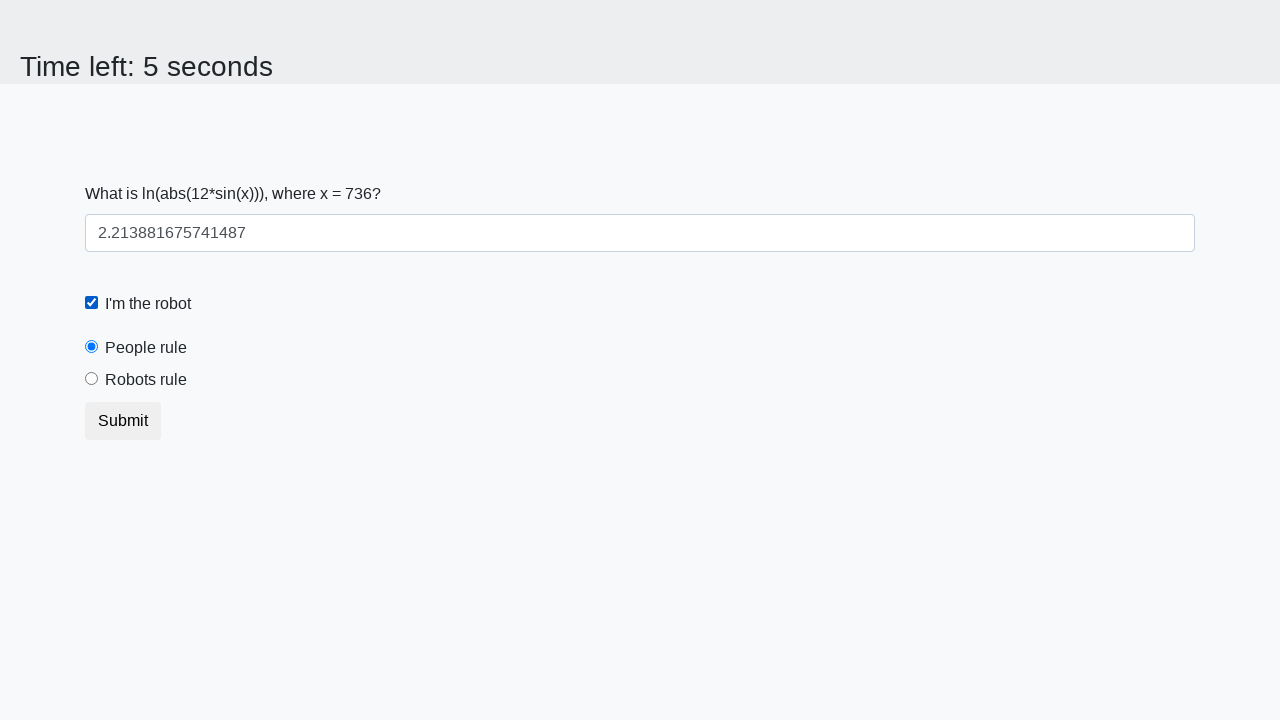

Clicked the robots rule radio button at (92, 379) on #robotsRule
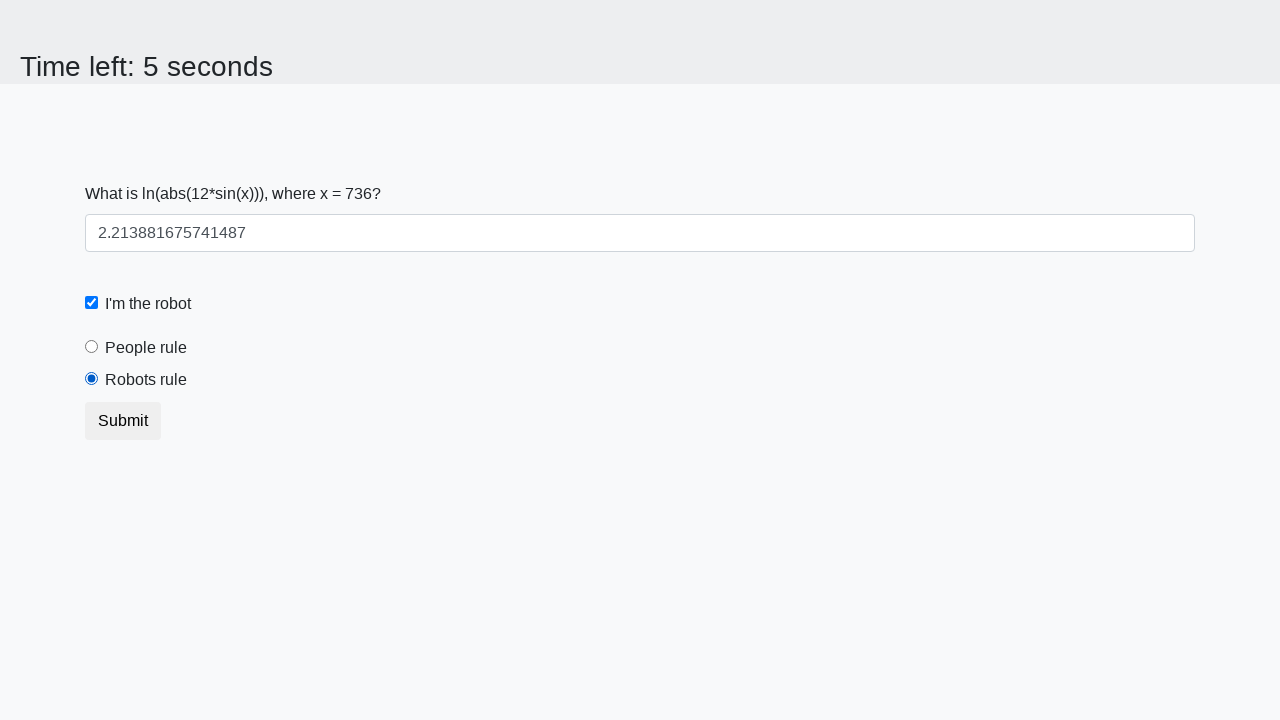

Submitted the form at (123, 421) on button.btn
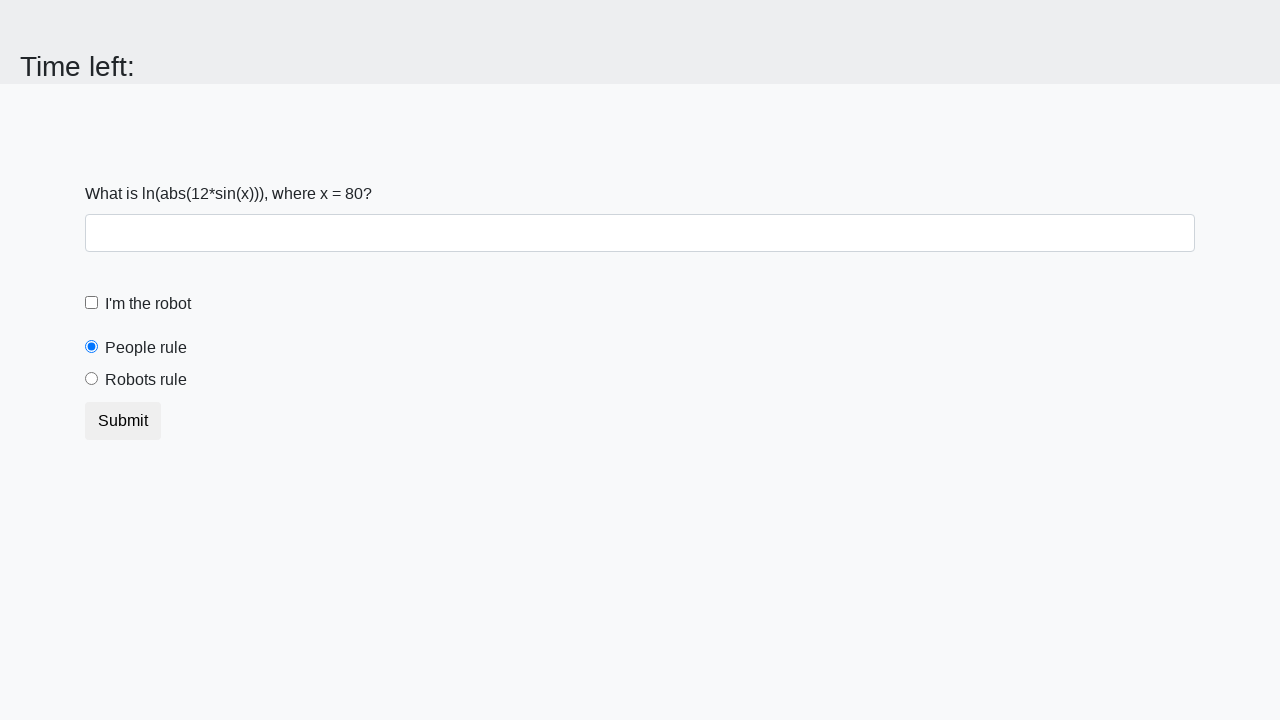

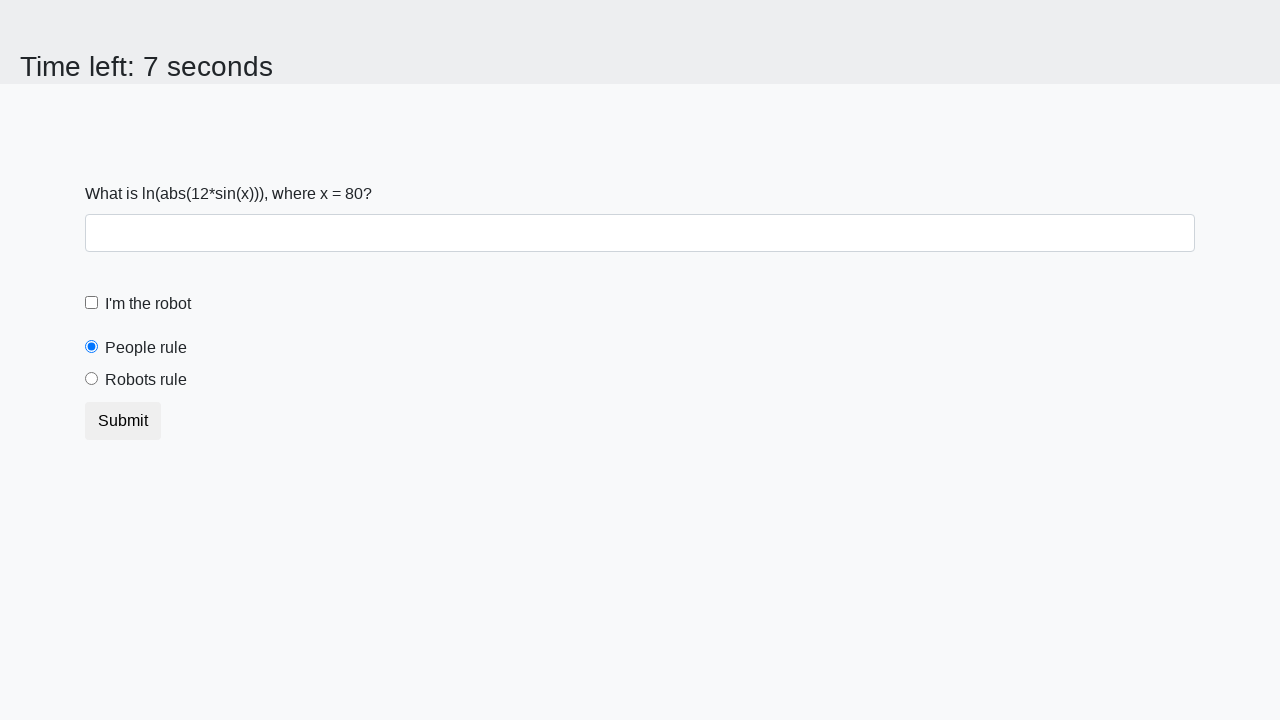